Tests scrolling to and clicking the "Send Mail" button on the page

Starting URL: https://automationpratice.com.br/

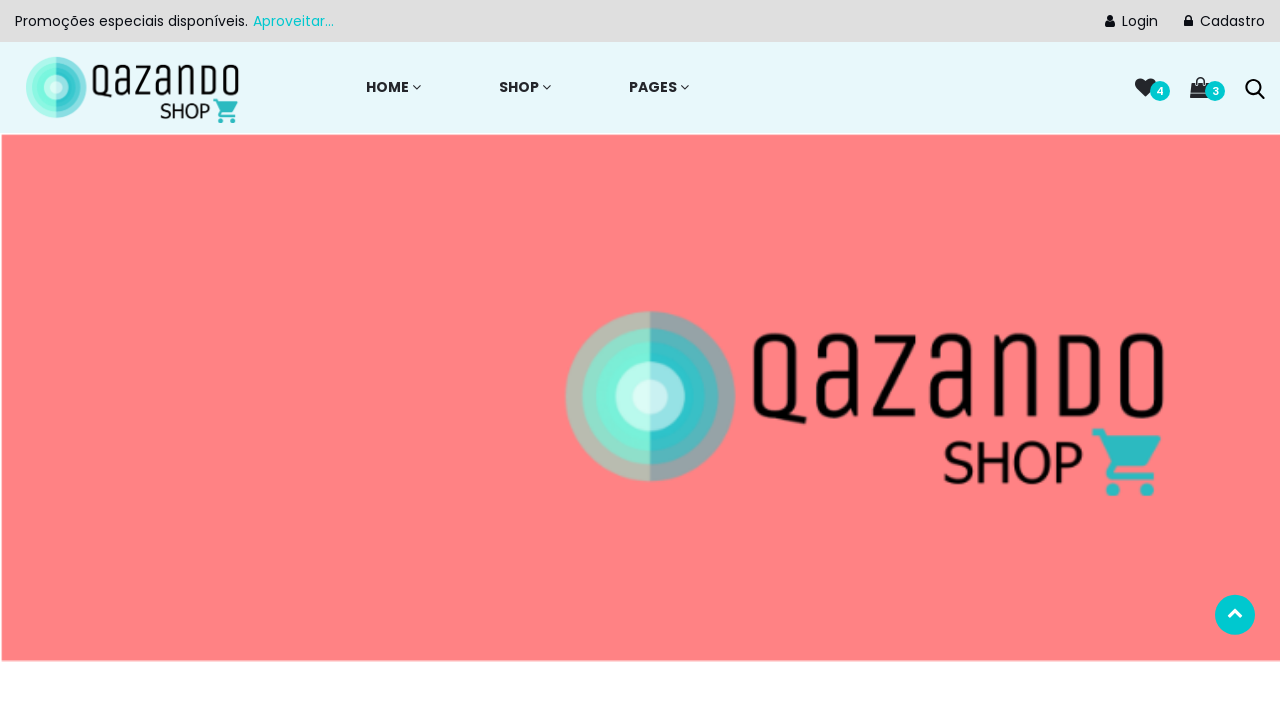

Clicked the 'Send Mail' button at (1048, 562) on internal:role=button[name="Send Mail"i]
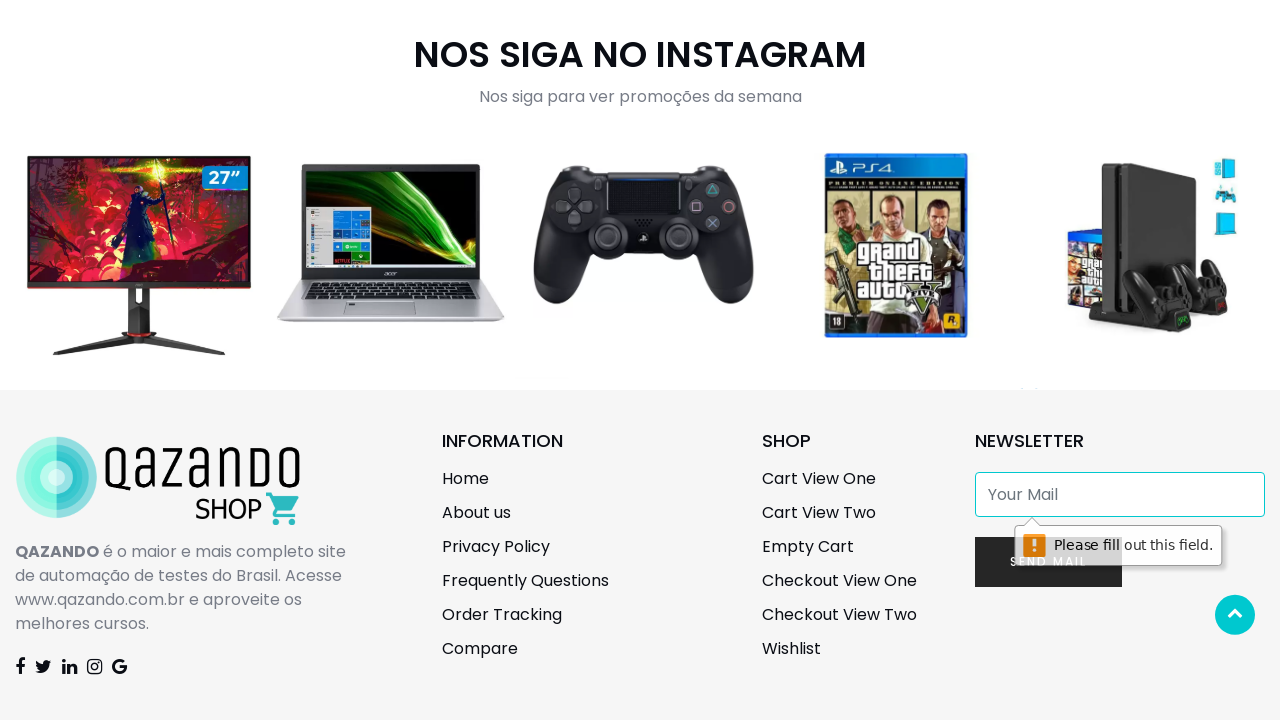

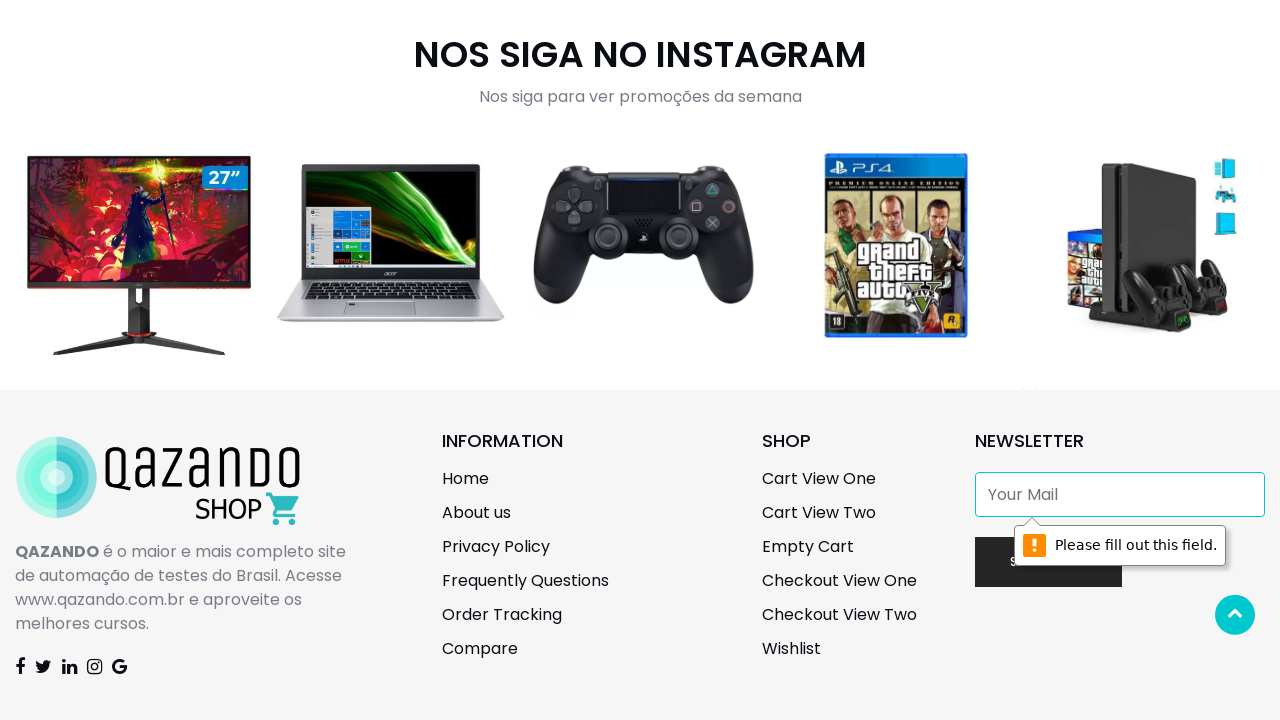